Tests registration form validation by submitting without checking the terms agreement checkbox while filling all other required fields.

Starting URL: https://prosvirov-vladimir.github.io/test-authorization/sign-up.html

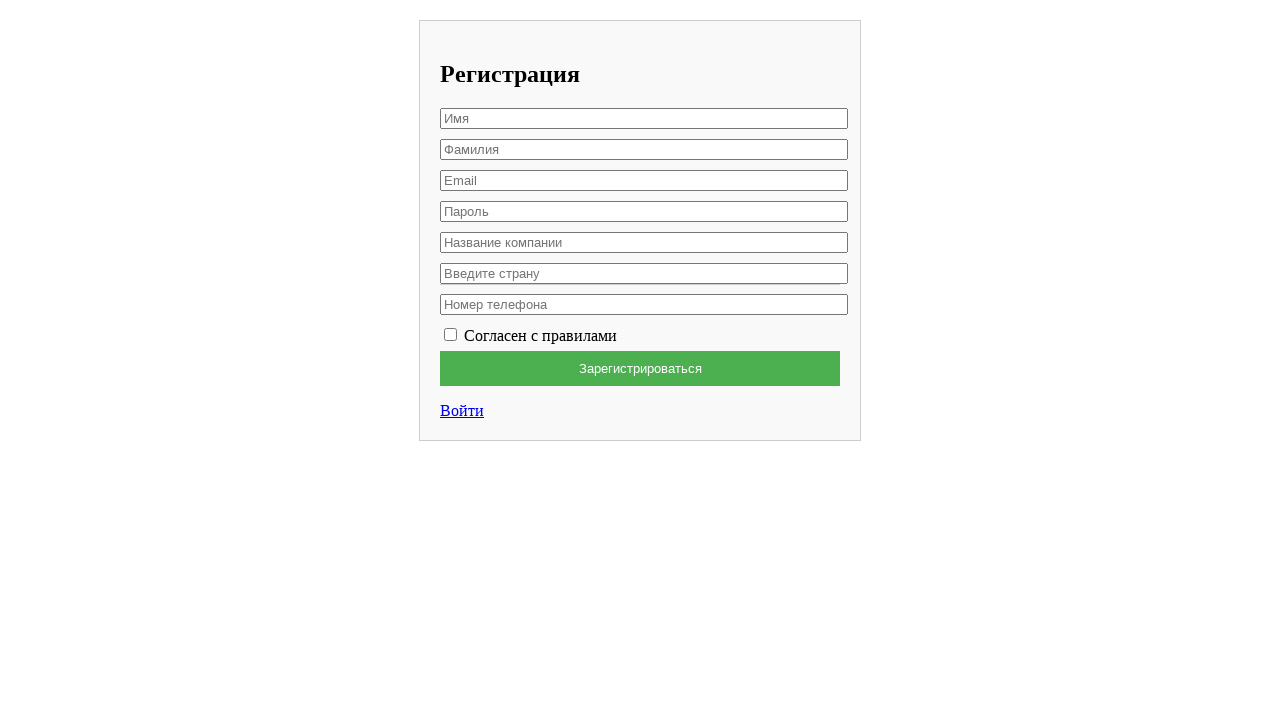

Filled first name field with 'Вячеслав' on xpath=/html/body/div/form/input[1]
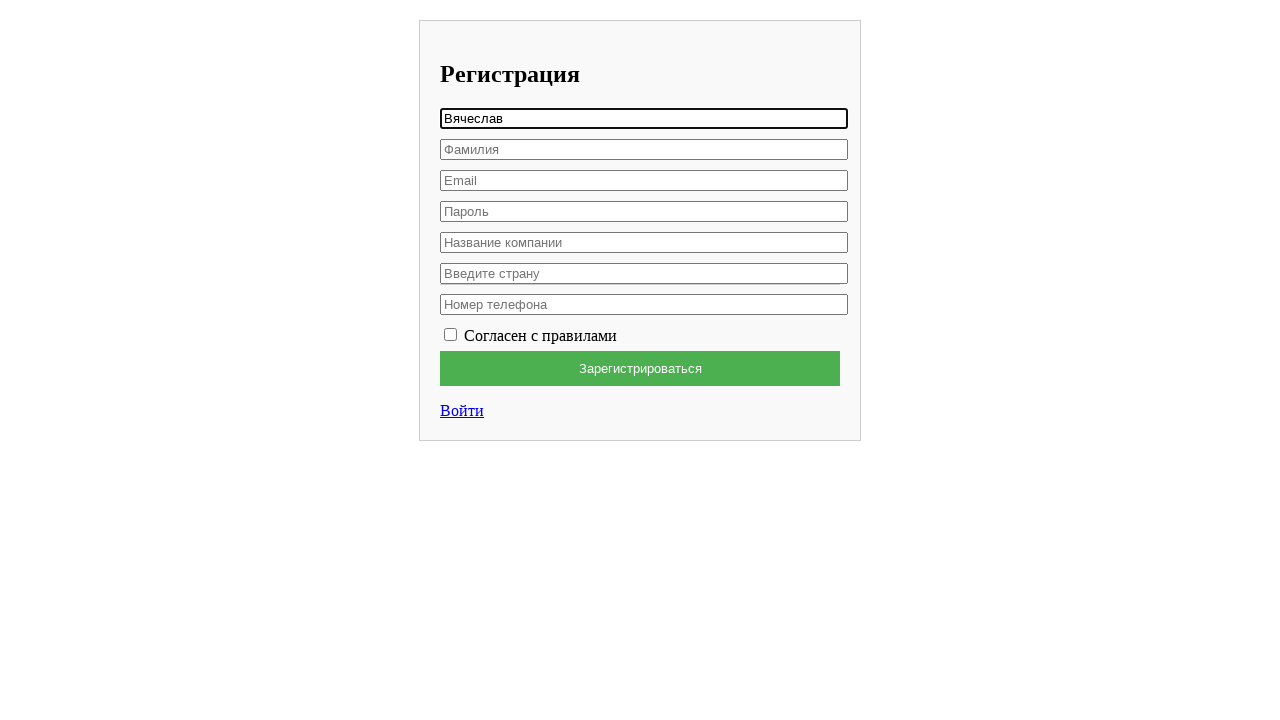

Filled last name field with 'Лис' on xpath=/html/body/div/form/input[2]
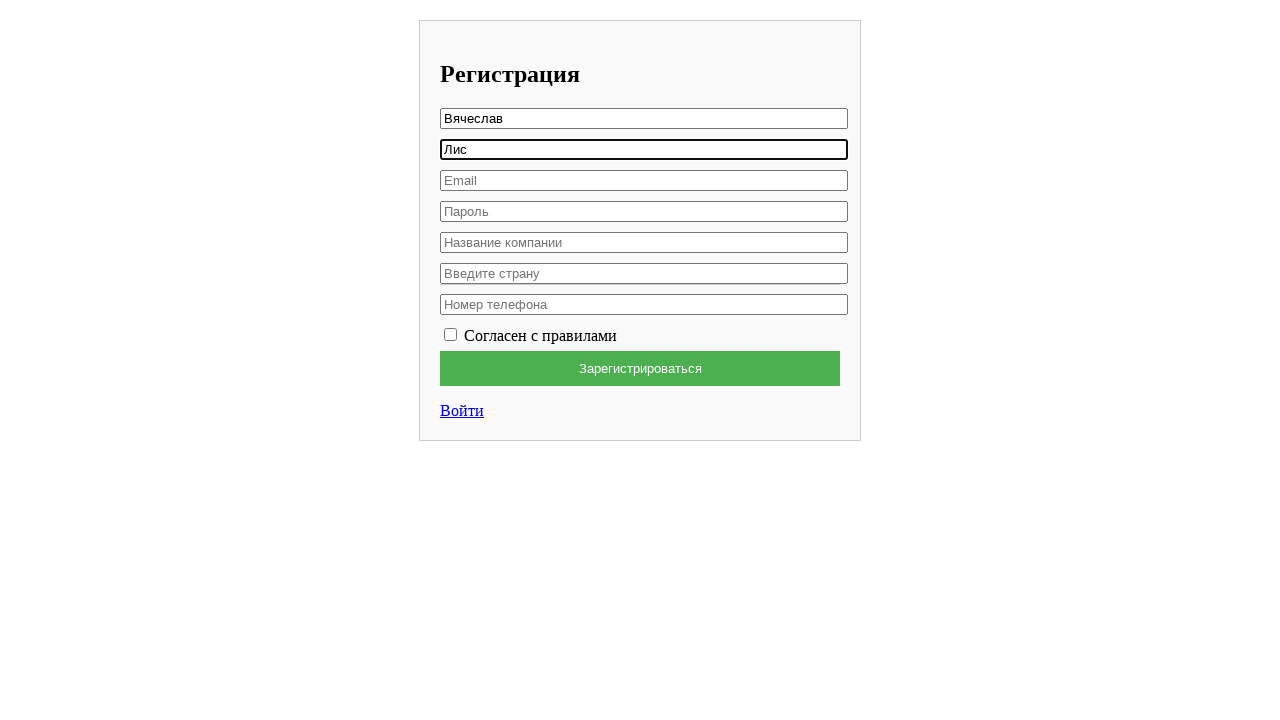

Filled email field with 'nocheckbox_test@example.com' on xpath=/html/body/div/form/input[3]
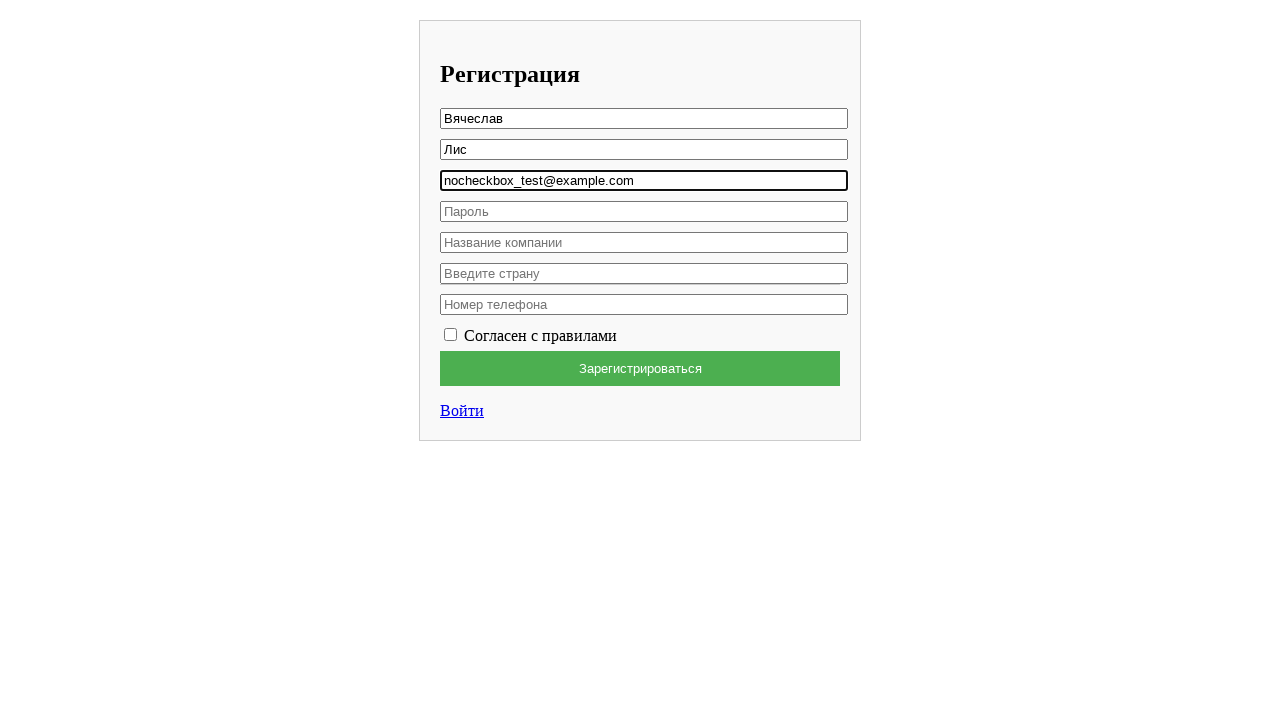

Filled password field with 'MyPassword321!' on xpath=/html/body/div/form/input[4]
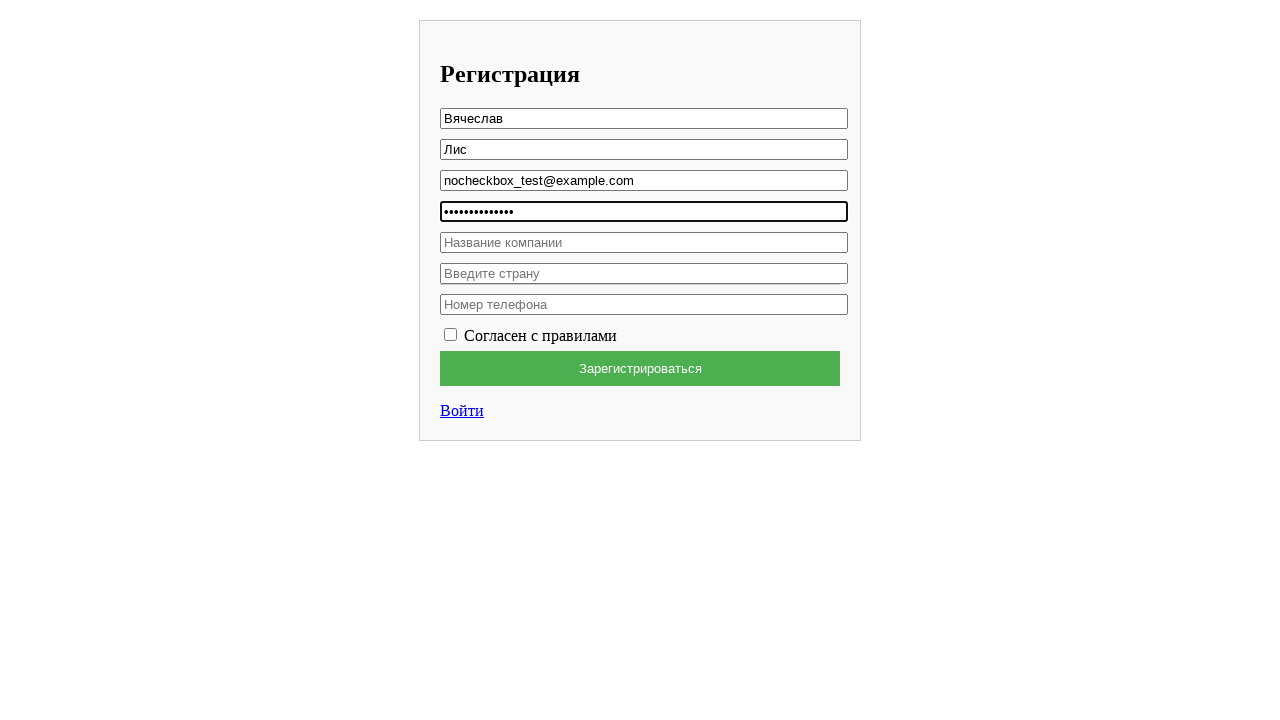

Filled company field with 'HP' on xpath=/html/body/div/form/input[5]
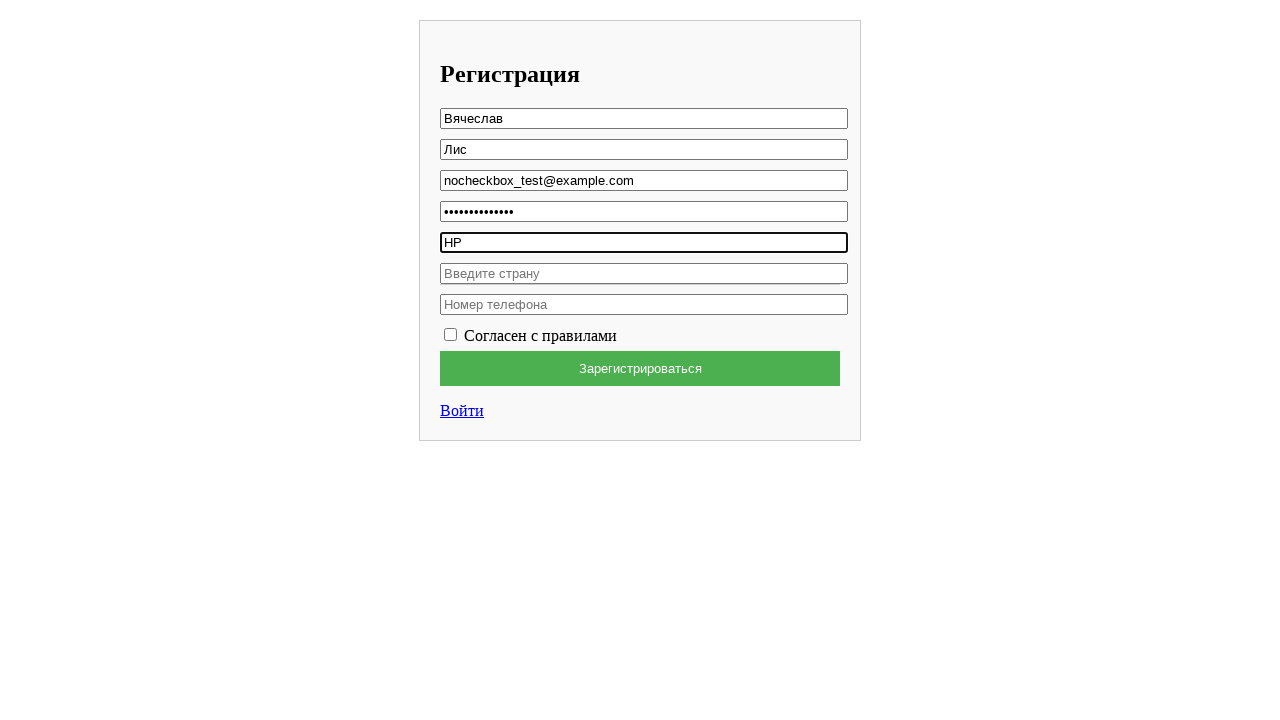

Clicked country dropdown to open it at (644, 273) on xpath=/html/body/div/form/div/div/input
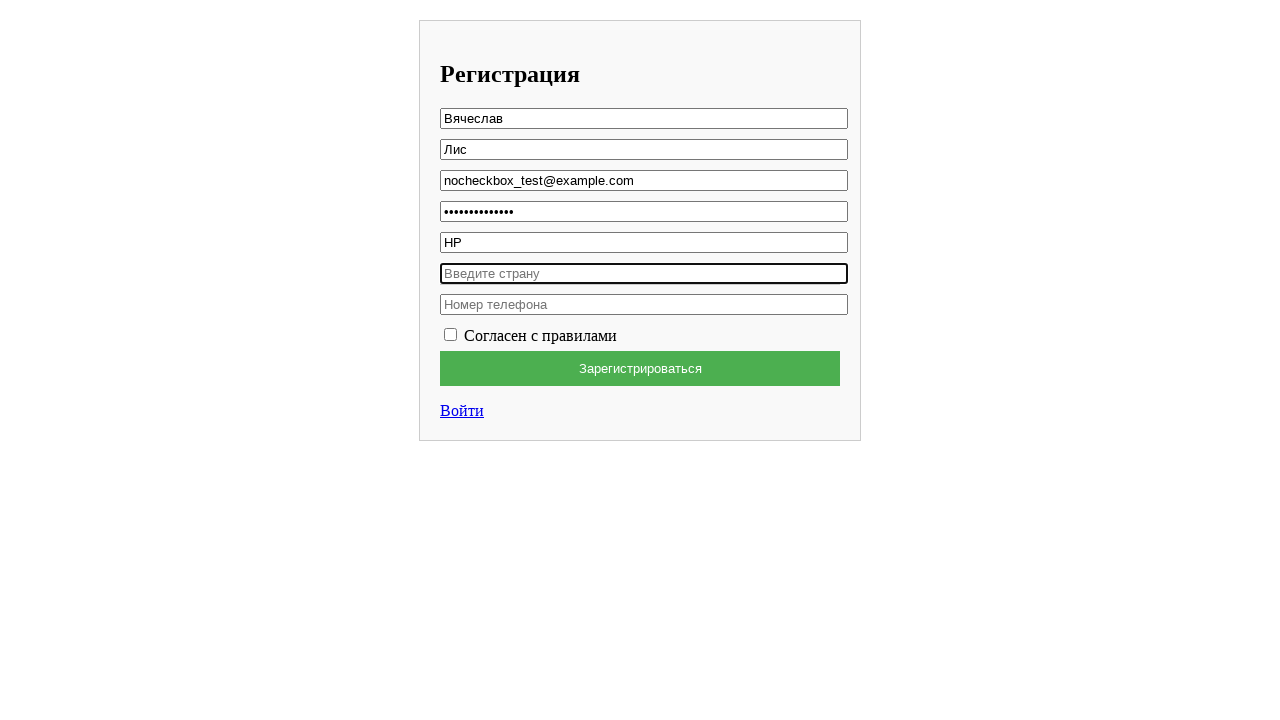

Filled country field with 'Россия' on xpath=/html/body/div/form/div/div/input
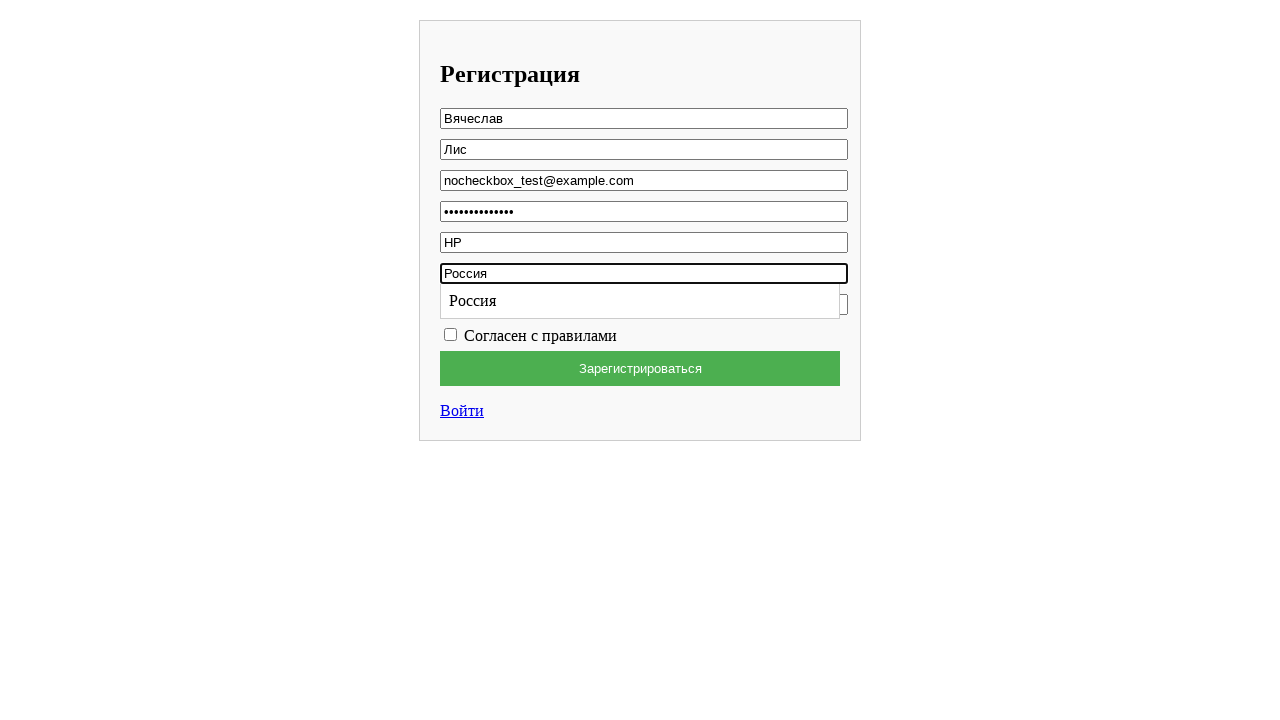

Filled phone number field with '89297970707' on xpath=/html/body/div/form/input[6]
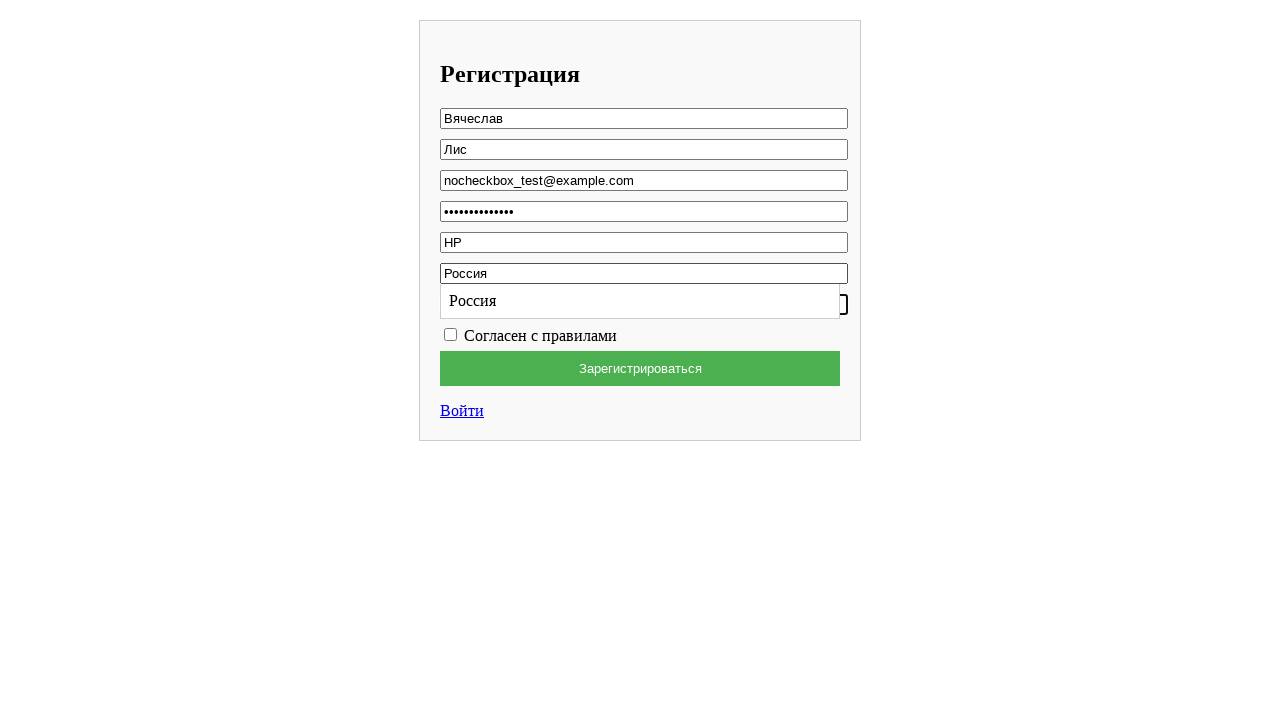

Clicked submit button without checking terms agreement checkbox at (640, 368) on xpath=/html/body/div/form/button
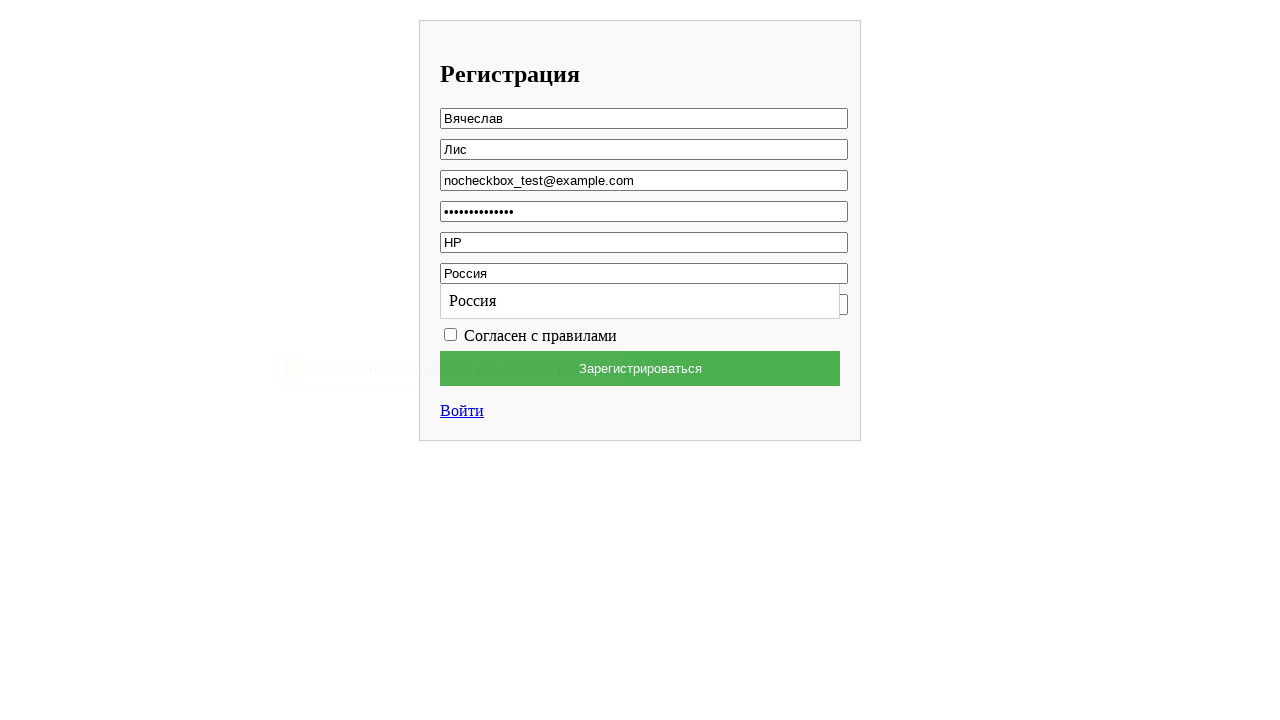

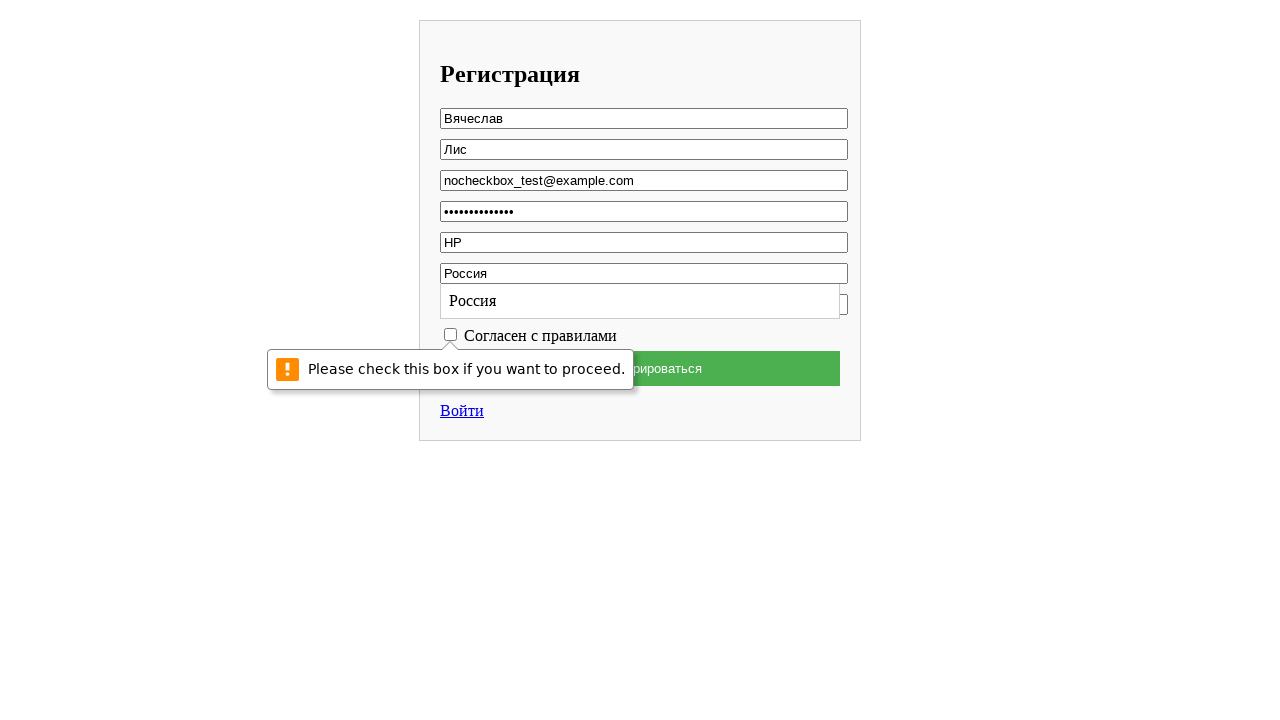